Opens the loading images page and waits for the compass image to load and have the correct src attribute

Starting URL: https://bonigarcia.dev/selenium-webdriver-java/loading-images.html

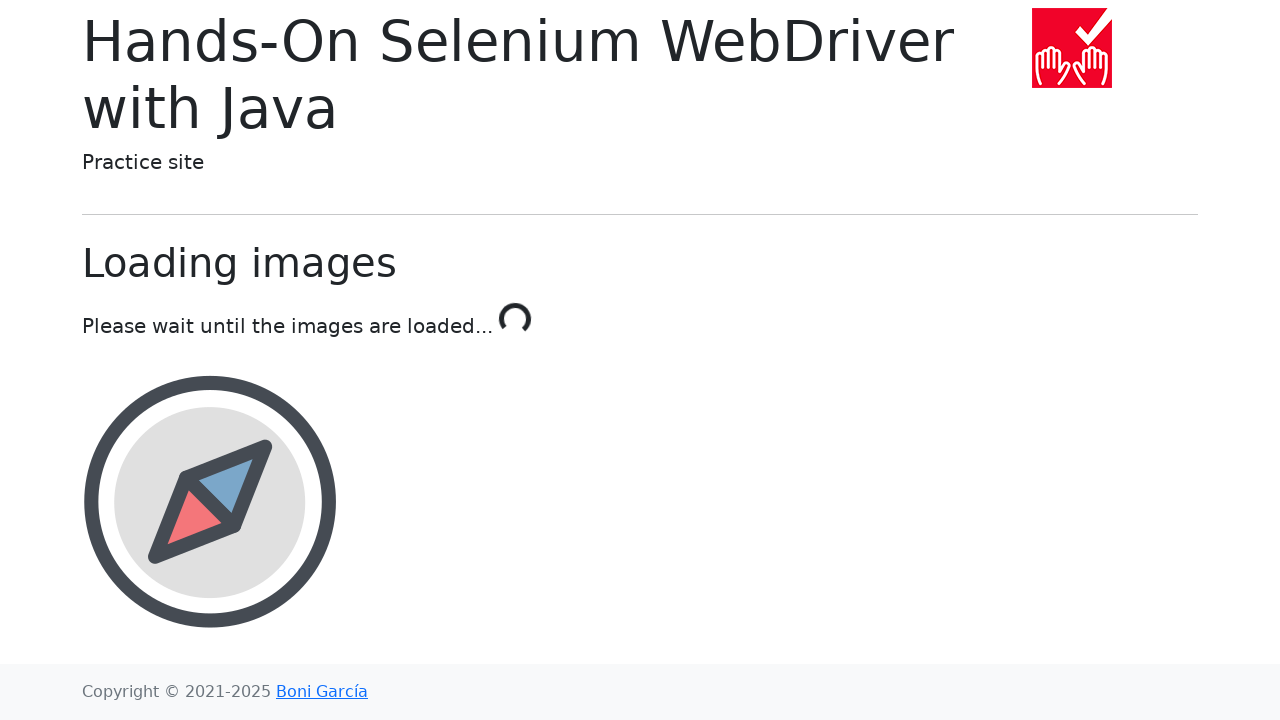

Navigated to loading images page
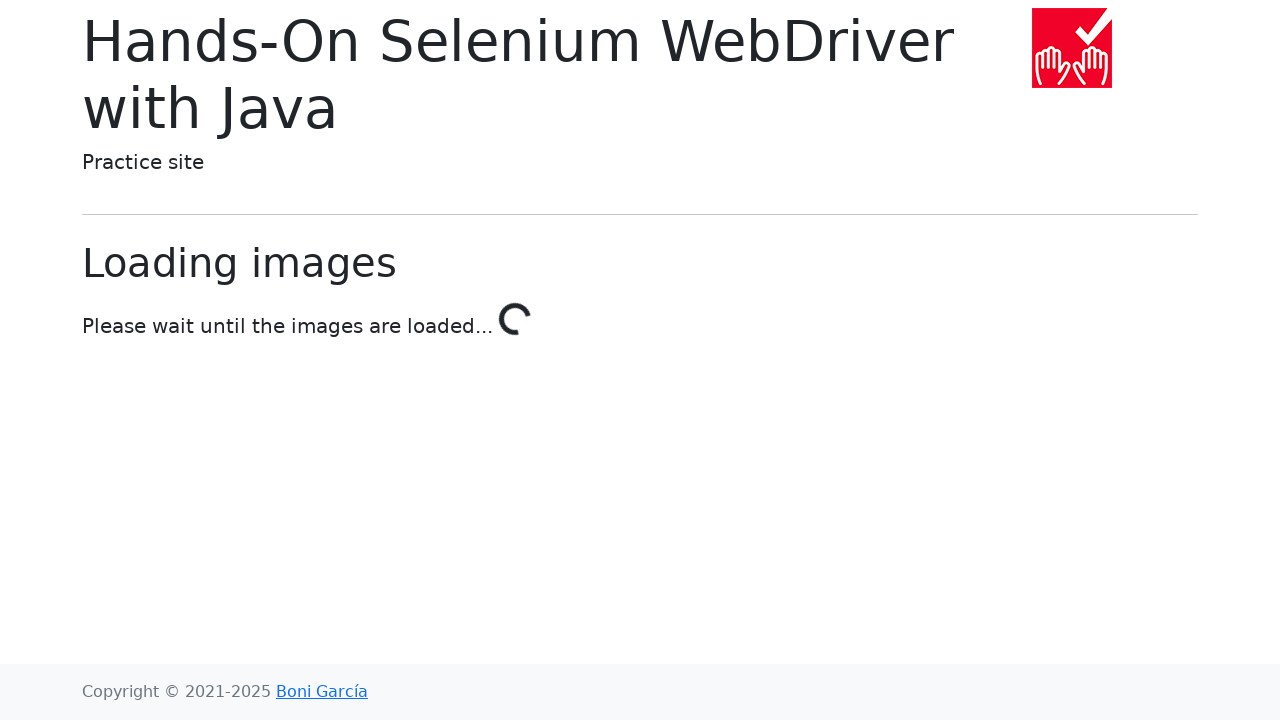

Compass image loaded and became visible
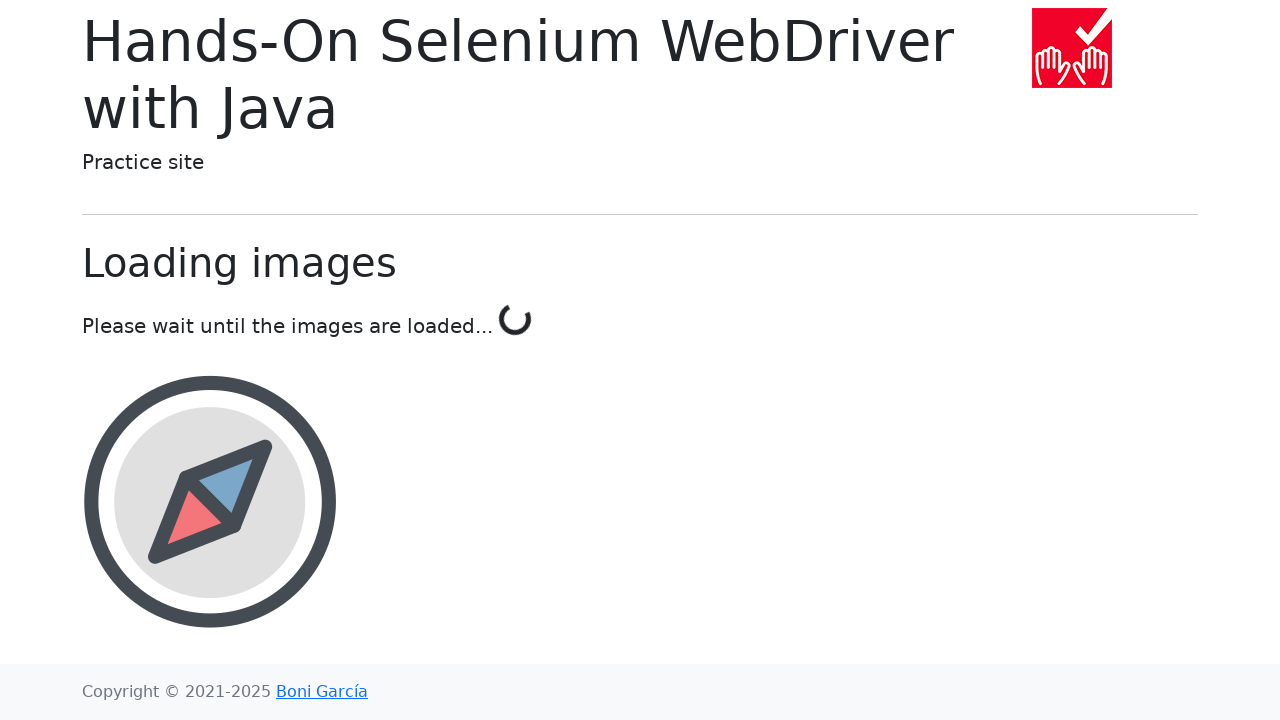

Retrieved src attribute from compass image
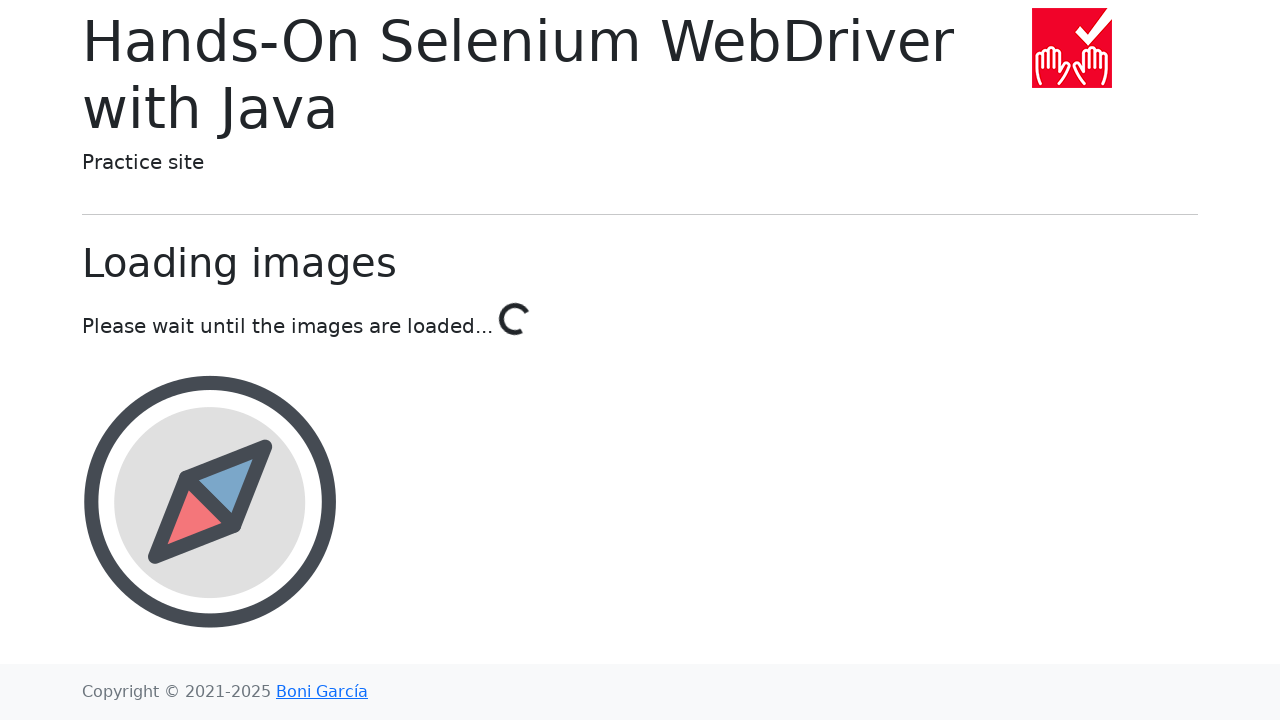

Verified that 'compass' is present in src attribute
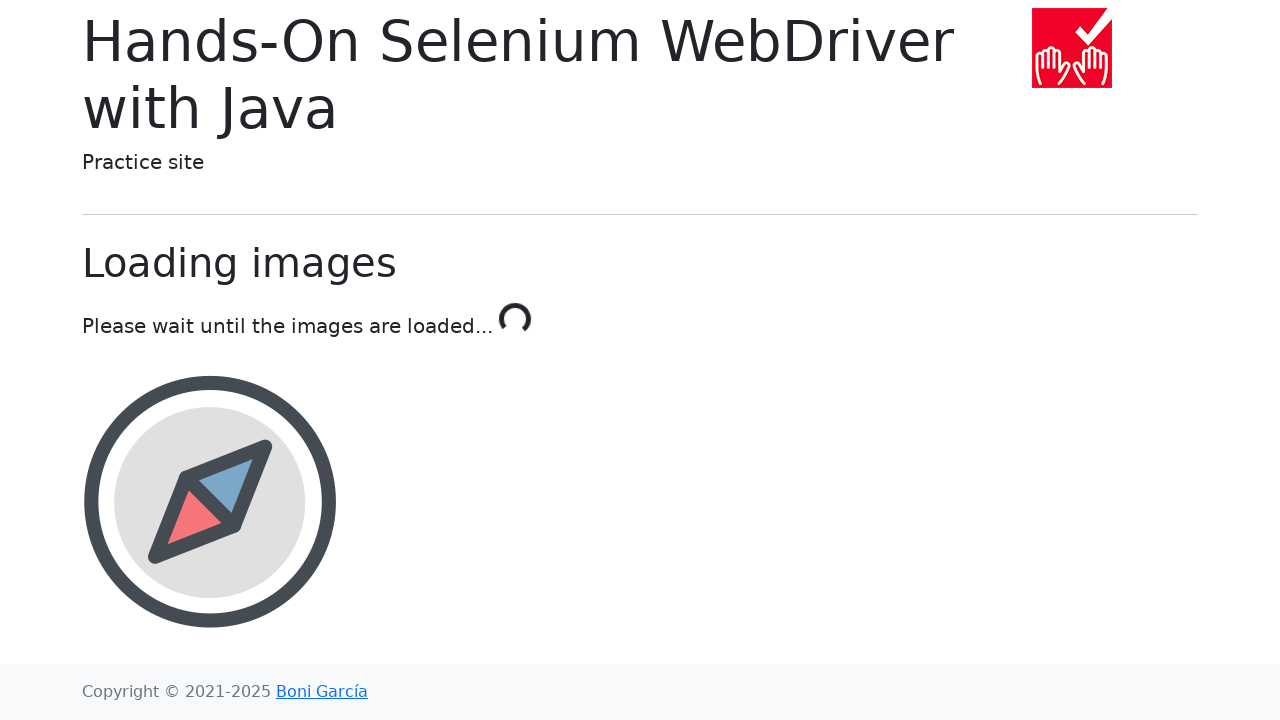

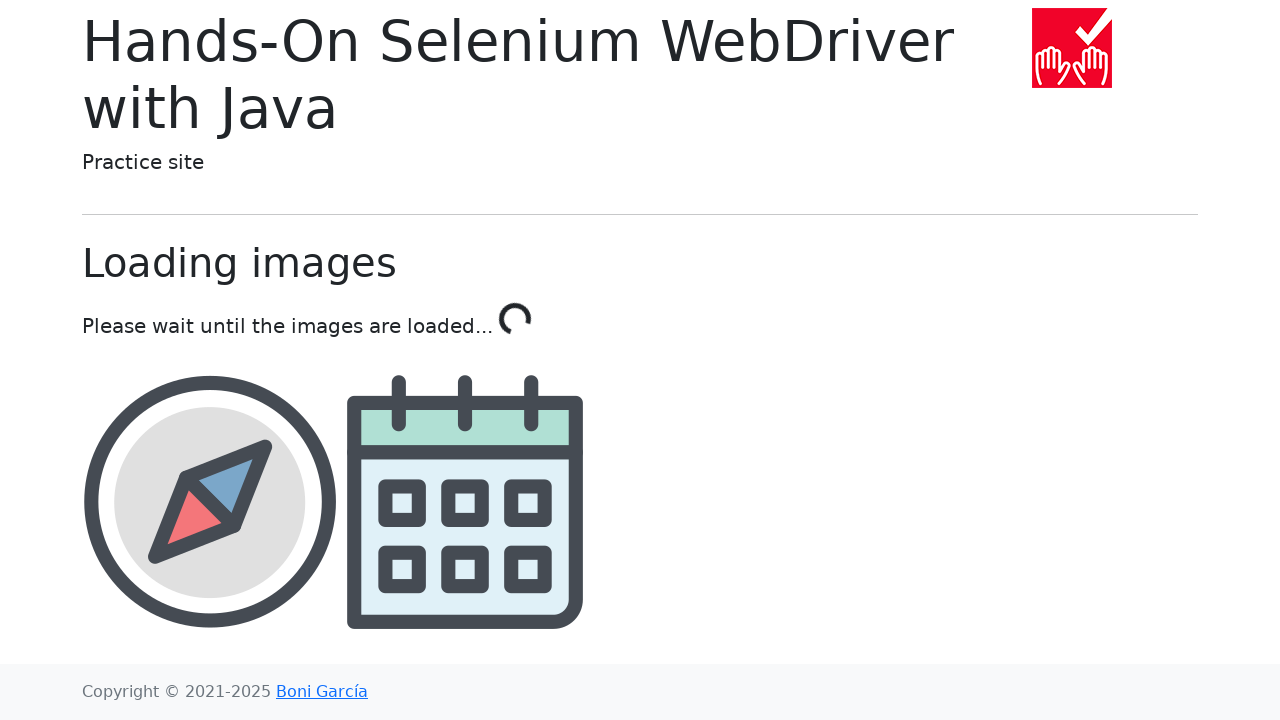